Selects an option from a dropdown menu by index

Starting URL: https://demoqa.com/select-menu

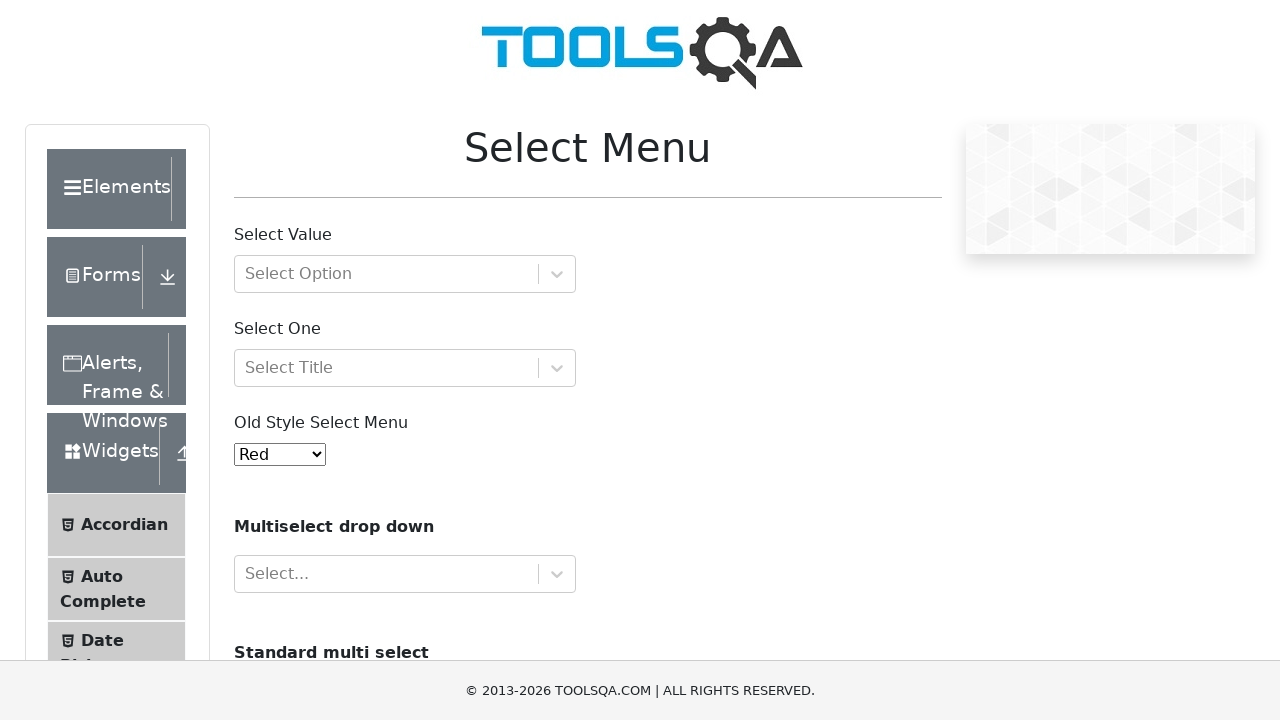

Navigated to dropdown menu demo page
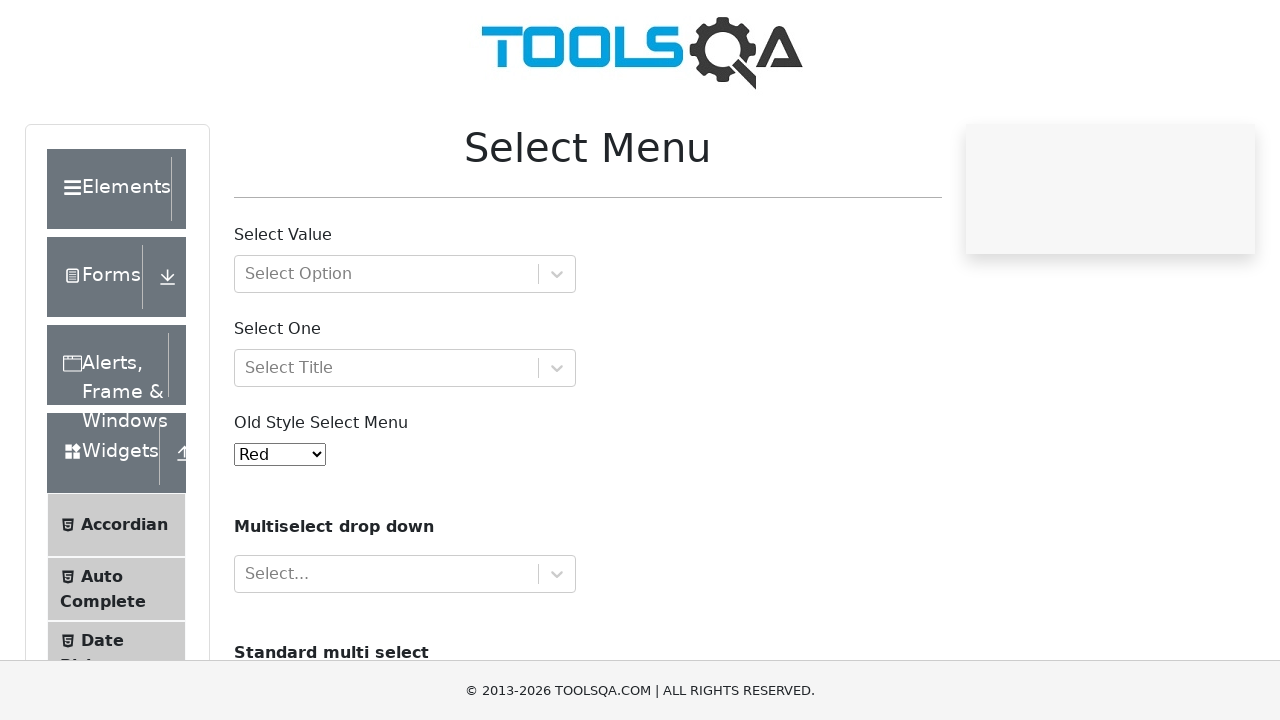

Selected 4th option (index 3) from dropdown menu on #oldSelectMenu
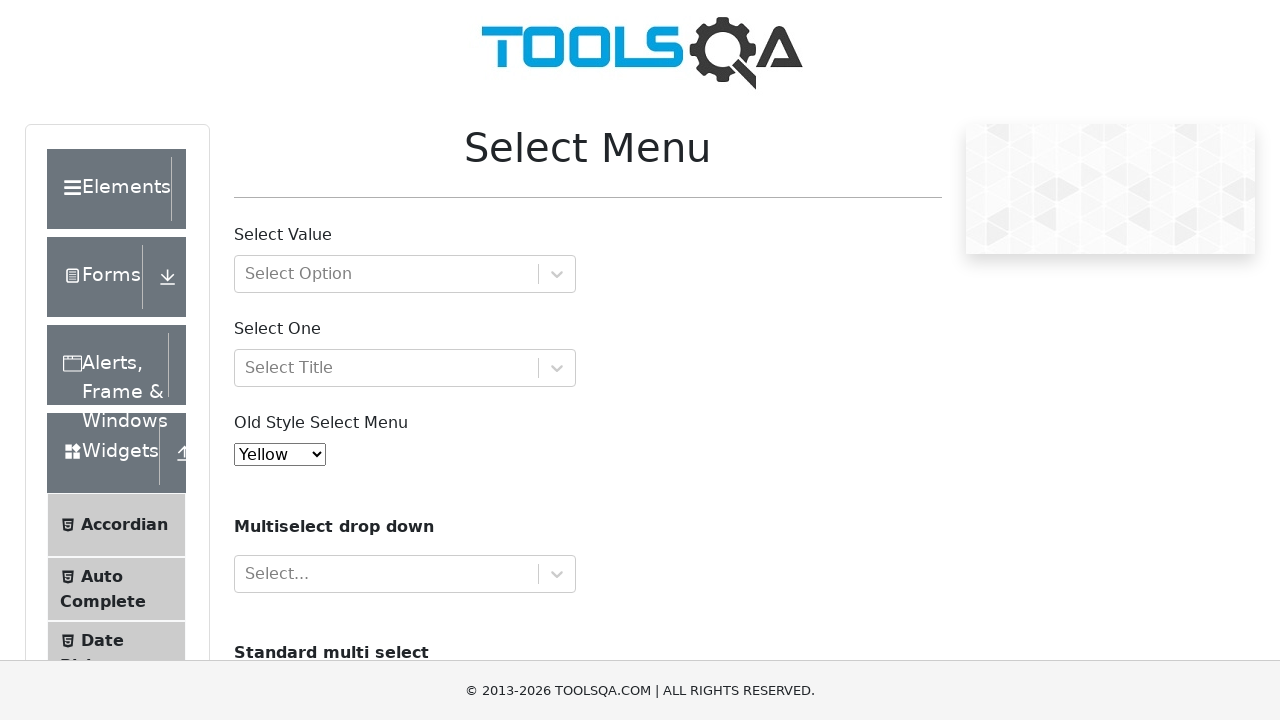

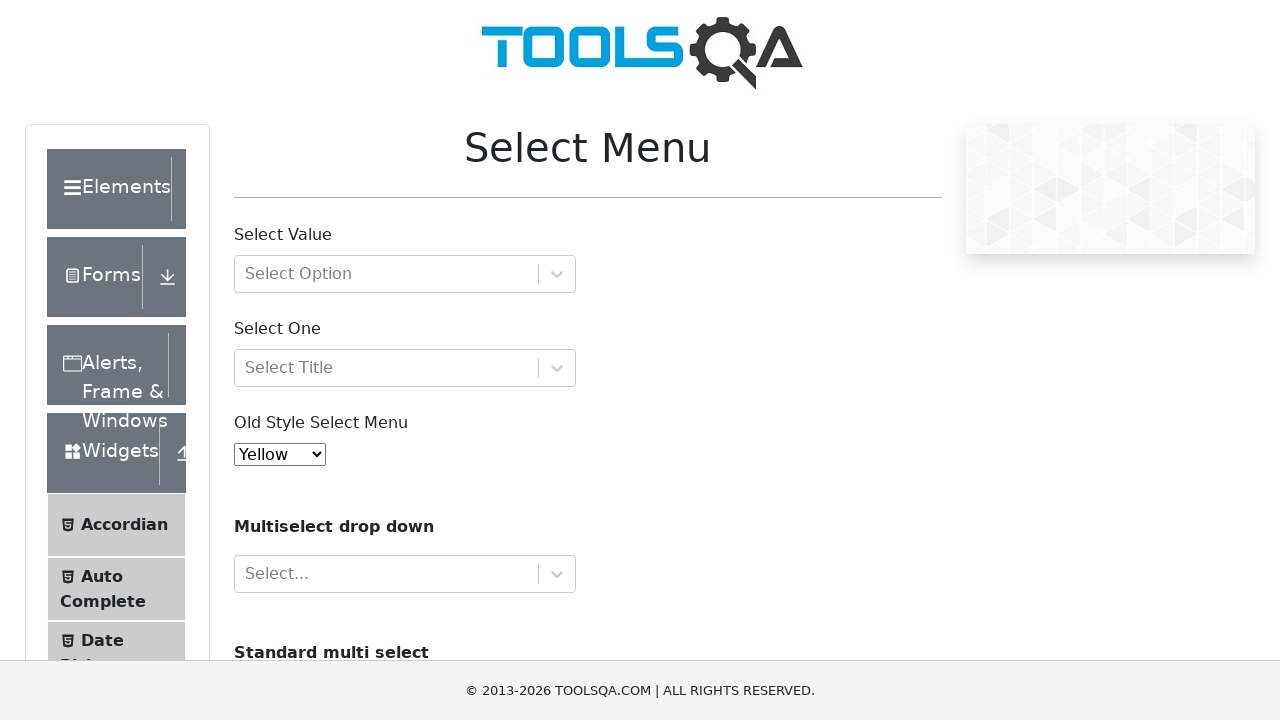